Tests dropdown menu functionality by clicking a dropdown toggle and then clicking on a dropdown item.

Starting URL: https://bonigarcia.dev/selenium-webdriver-java/index.html

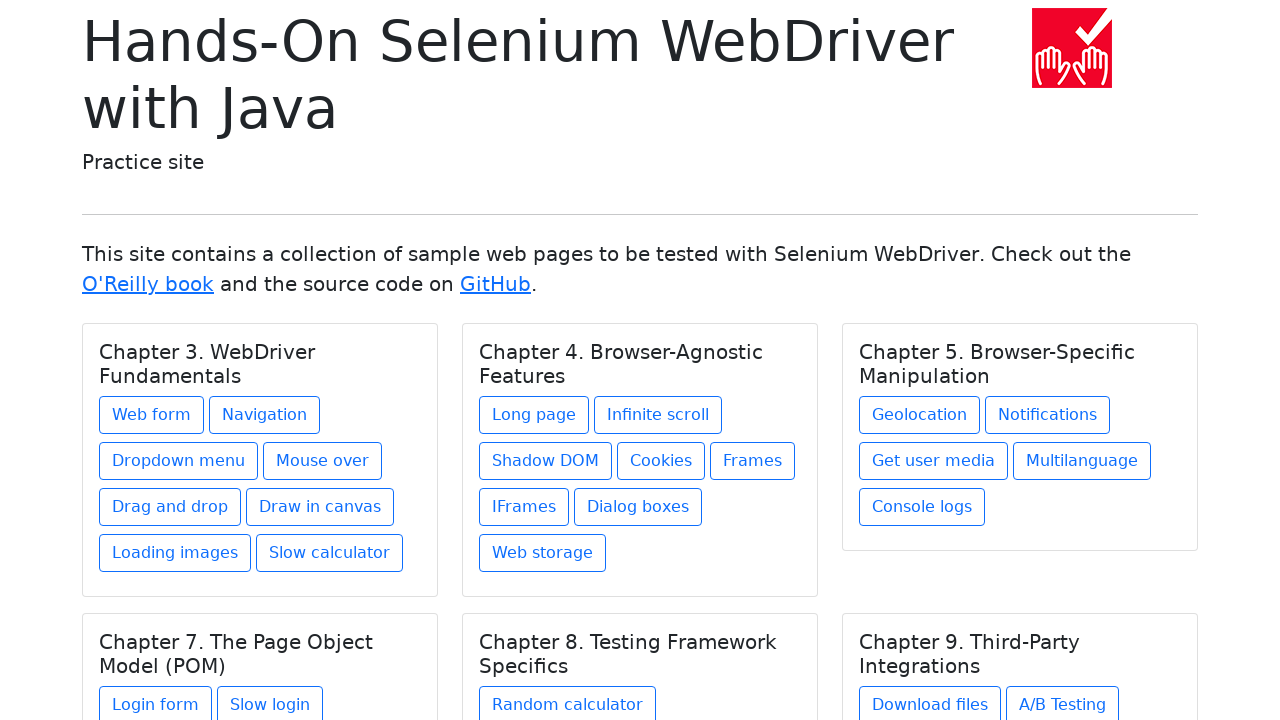

Clicked dropdown link at (178, 461) on xpath=//div[1]/div/div/a[3]
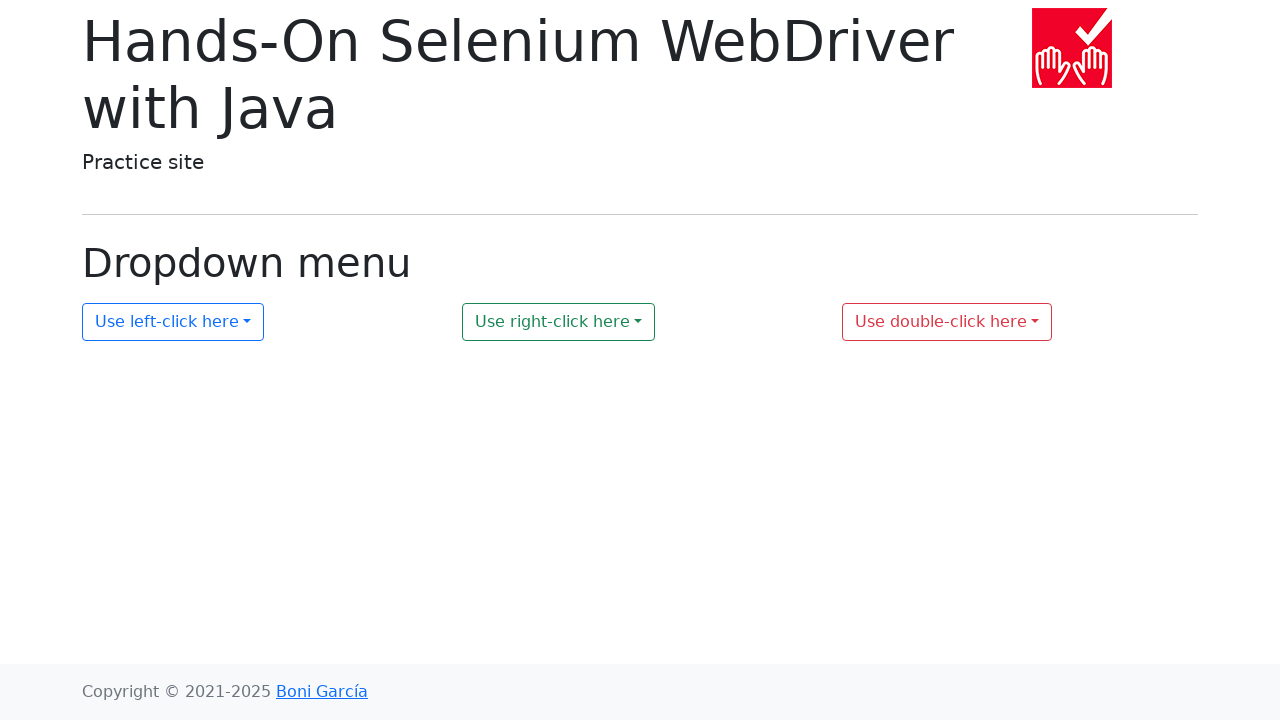

Clicked dropdown button at (173, 322) on #my-dropdown-1
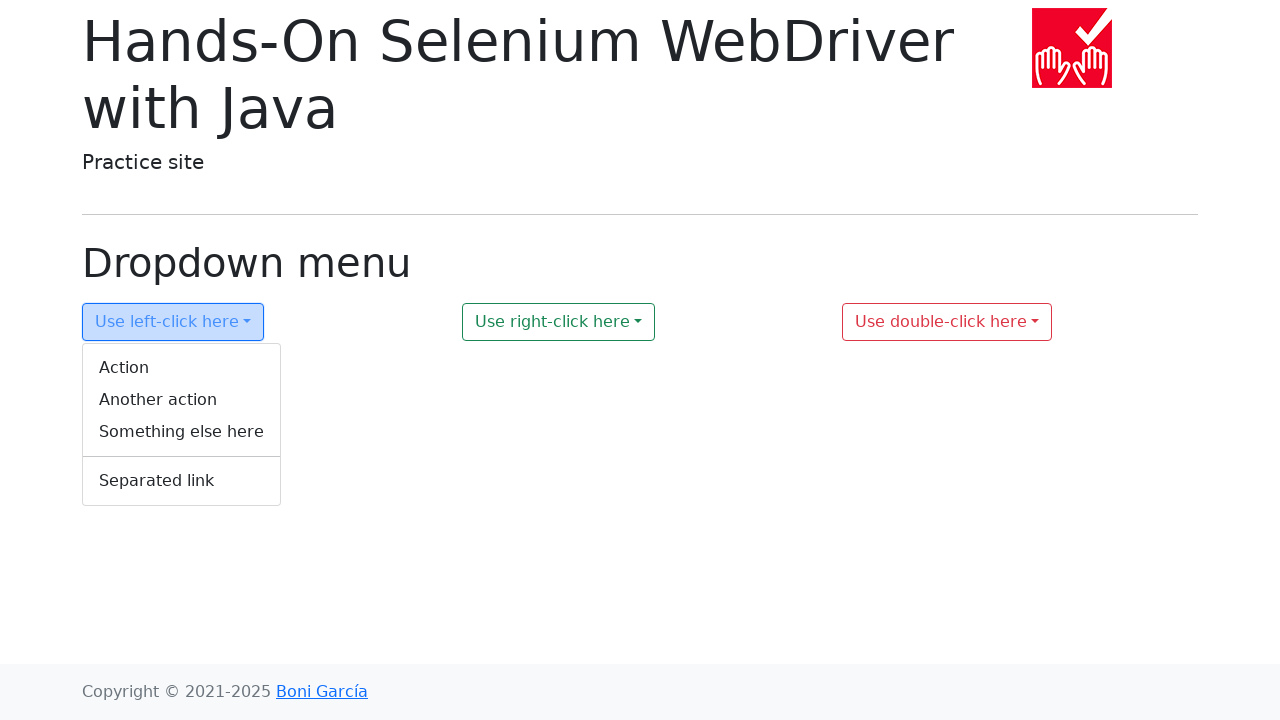

Dropdown menu item appeared
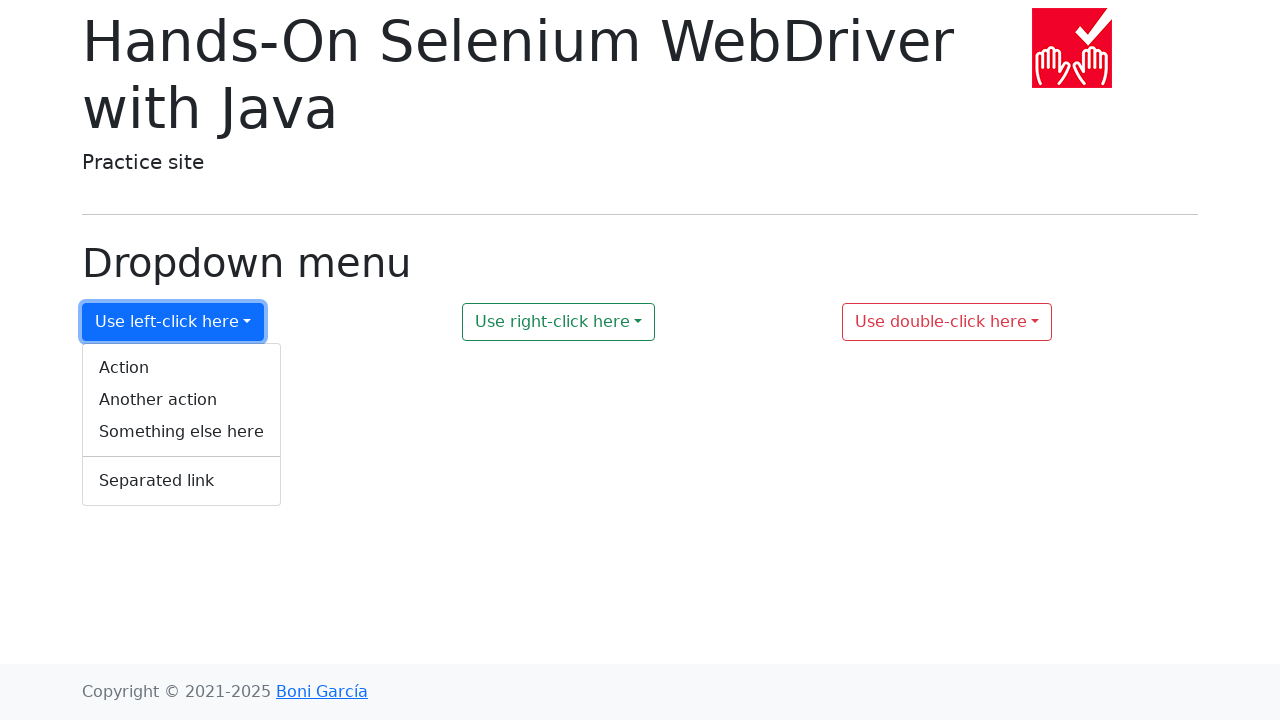

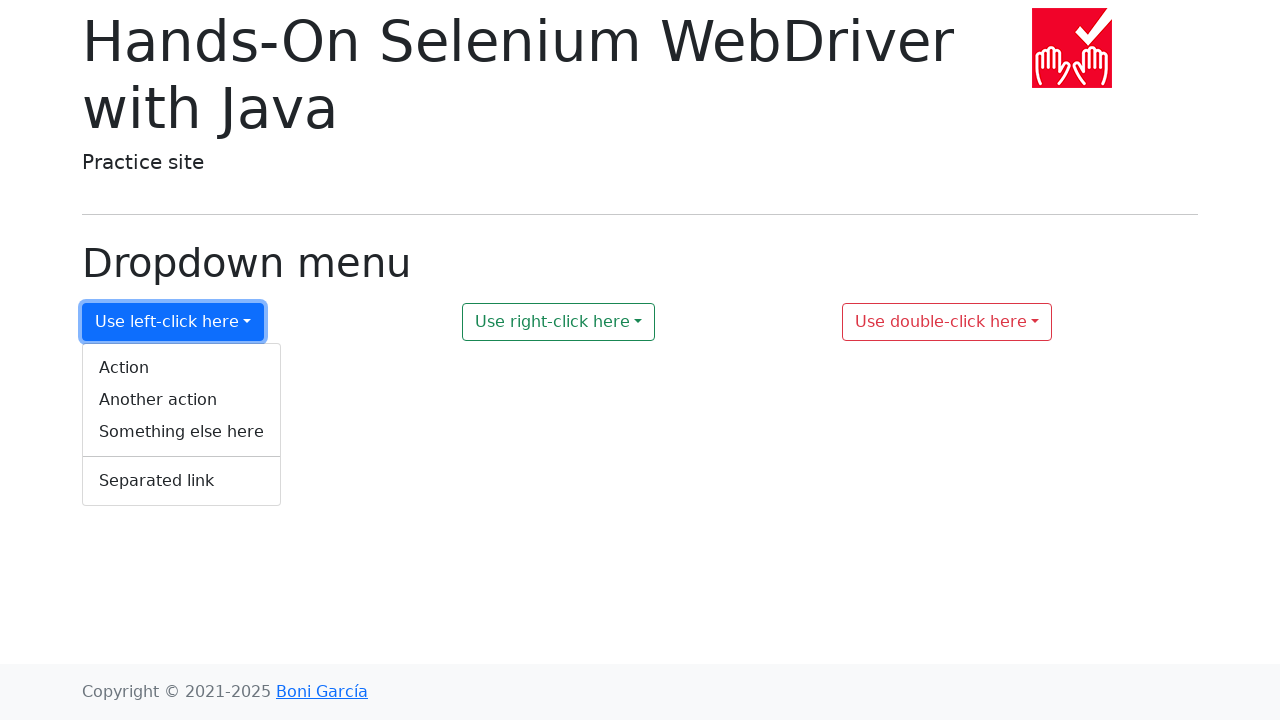